Tests triangle type identification by entering different sets of side lengths and verifying the calculated triangle type

Starting URL: https://testpages.herokuapp.com/styled/apps/triangle/triangle001.html

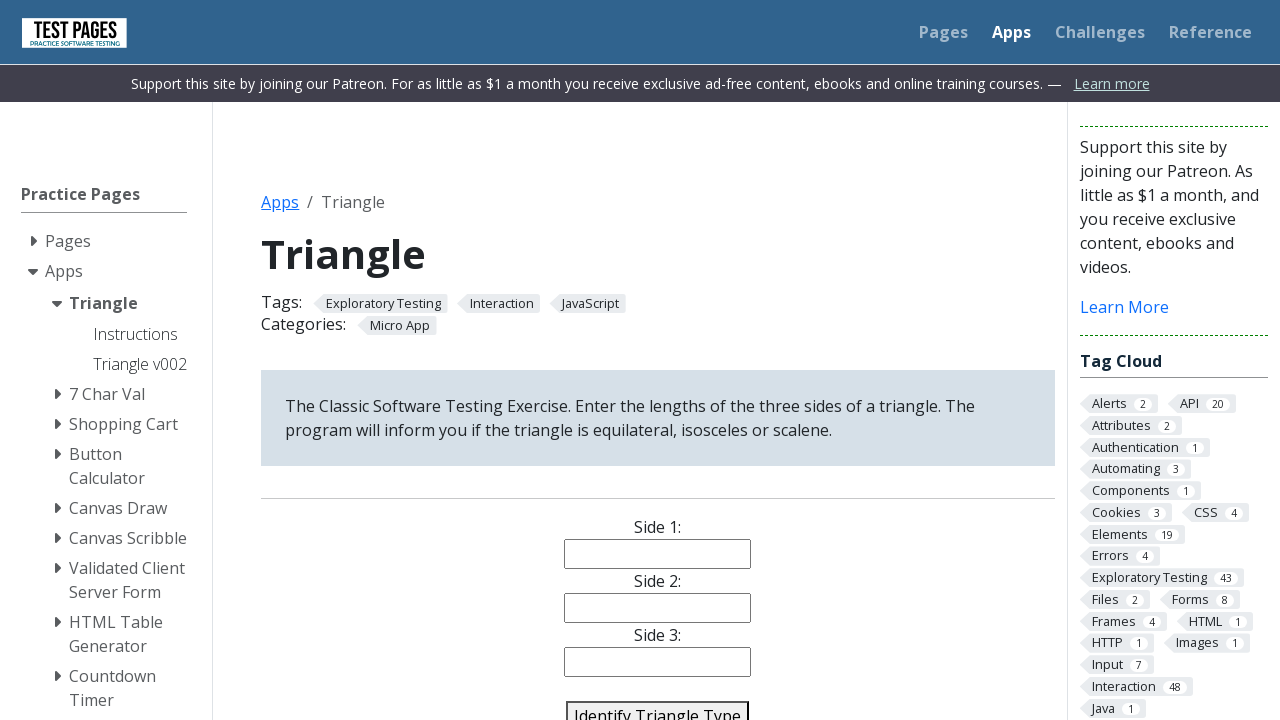

Cleared side1 input field on #side1
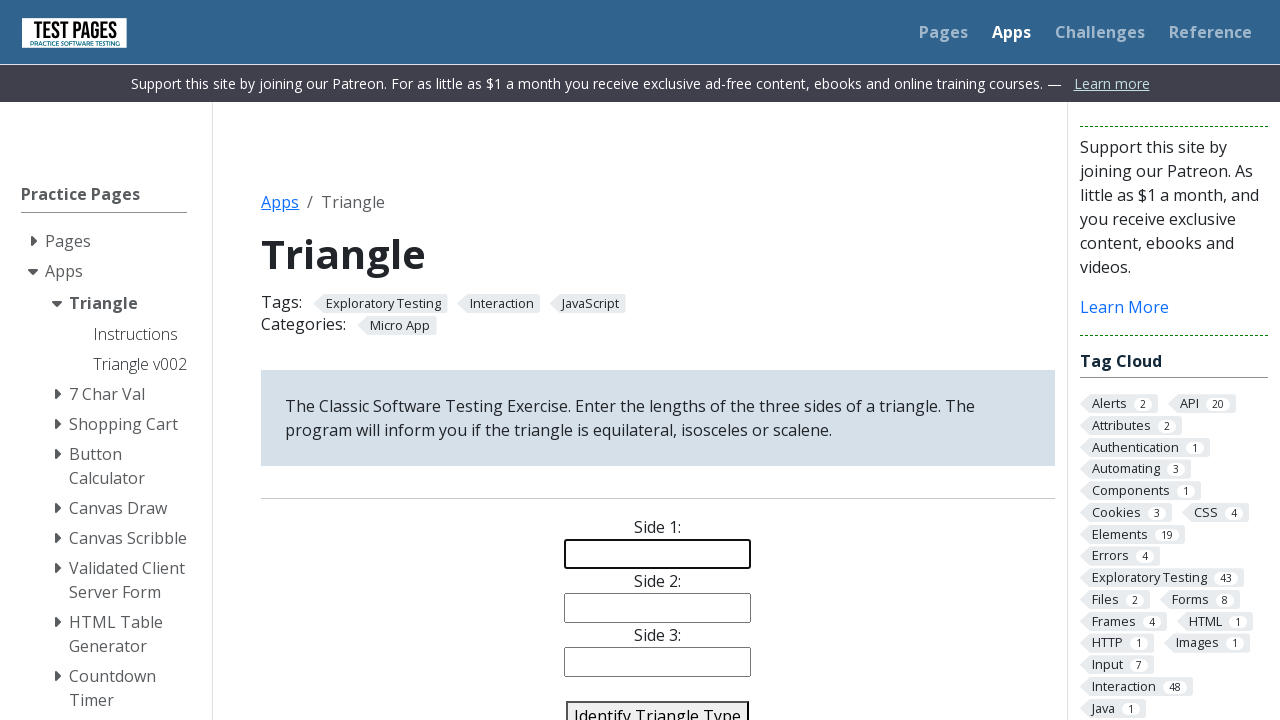

Filled side1 with value 10 on #side1
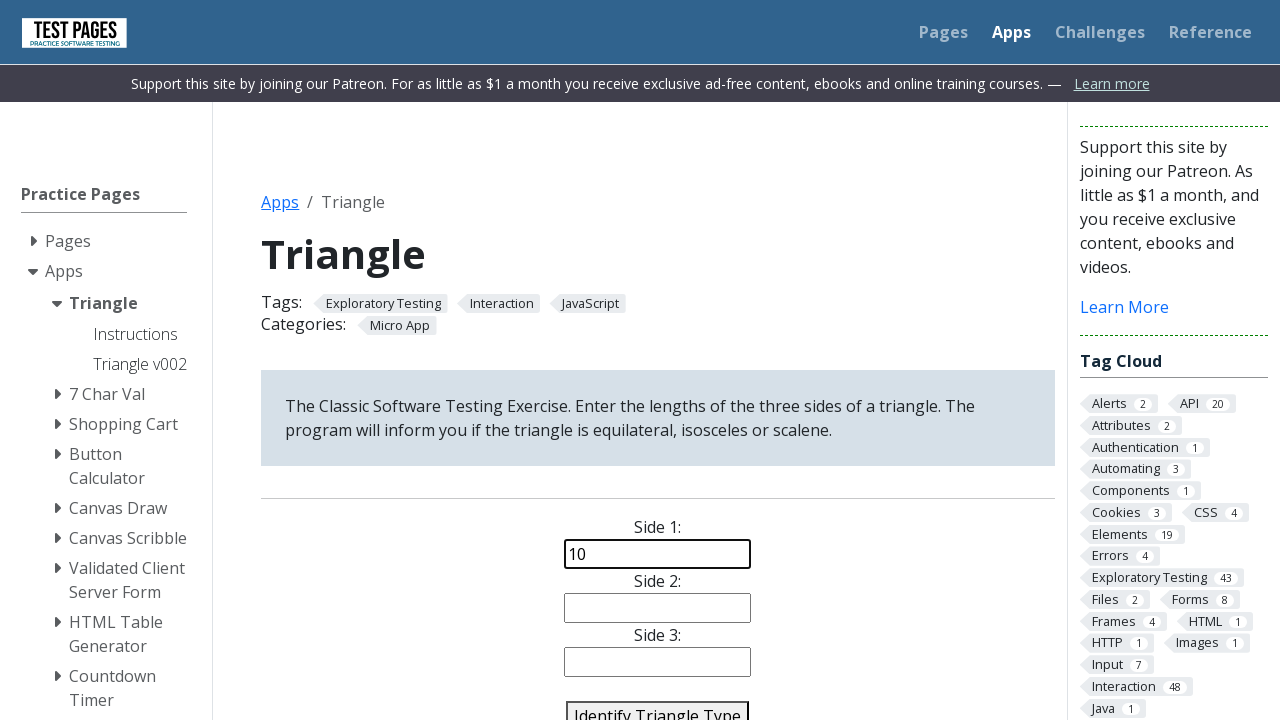

Cleared side2 input field on #side2
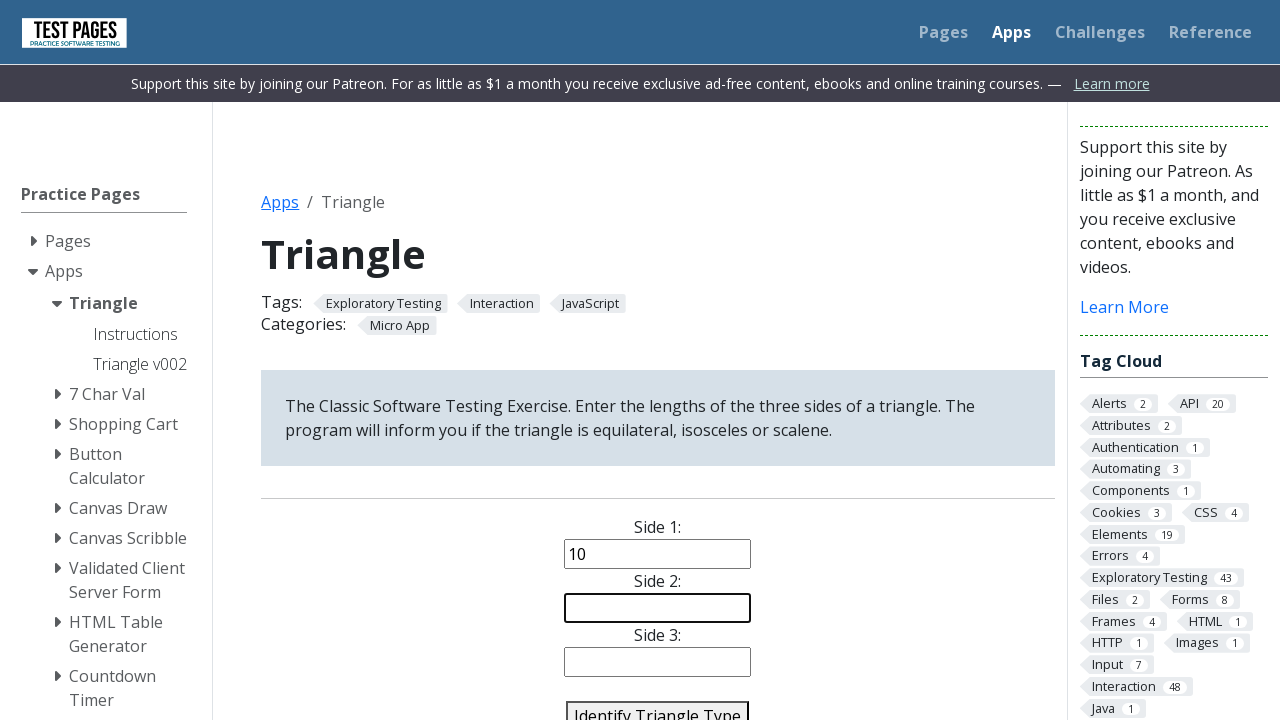

Filled side2 with value 10 on #side2
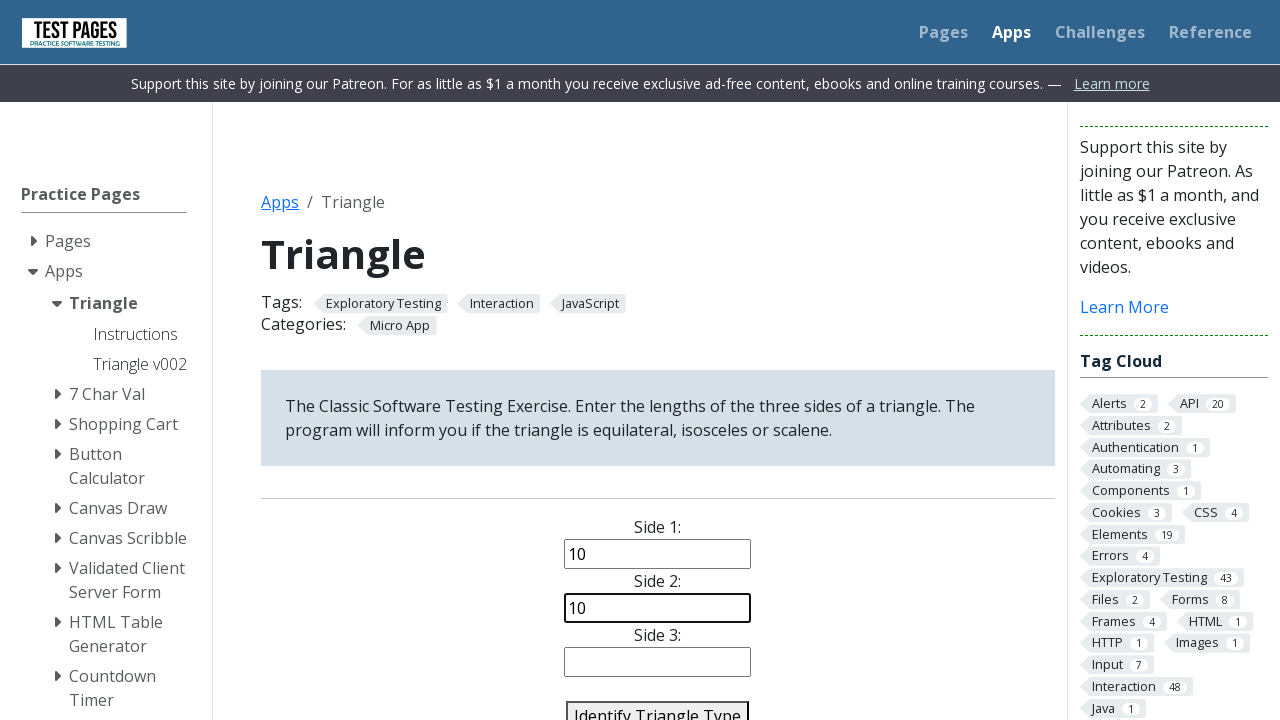

Cleared side3 input field on #side3
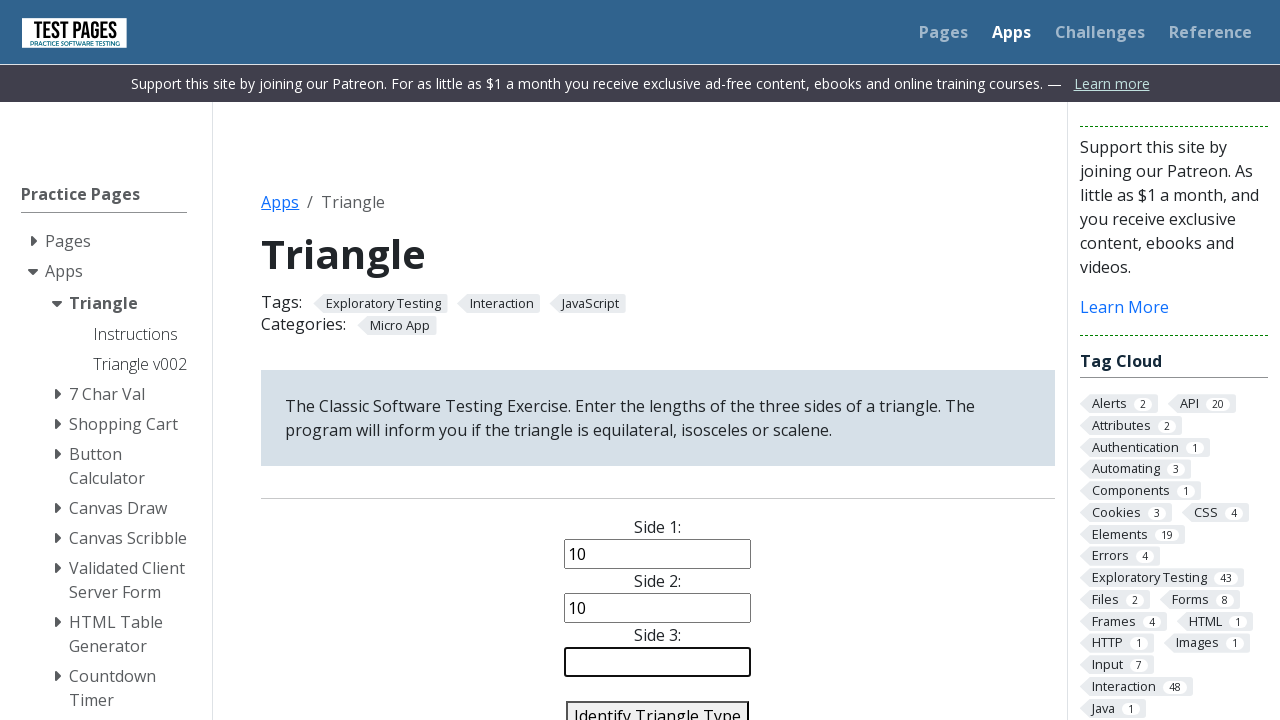

Filled side3 with value 10 on #side3
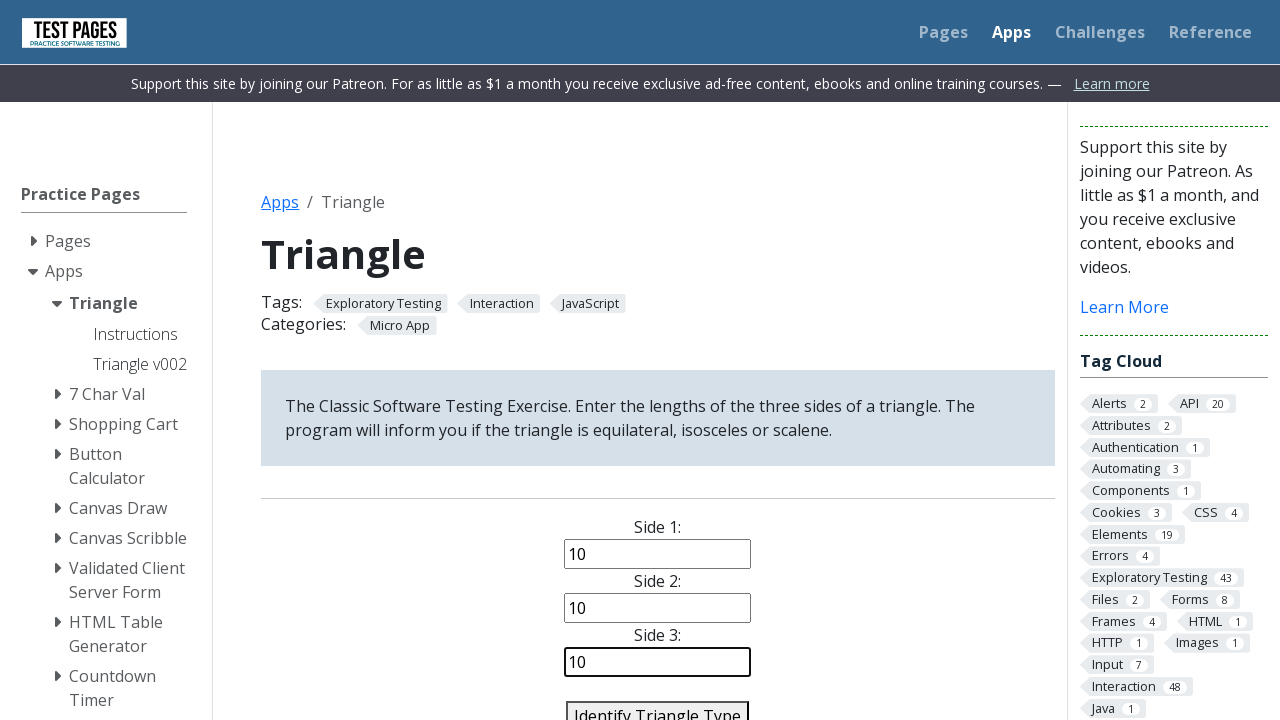

Clicked identify button for triangle with sides 10, 10, 10 at (658, 705) on #identify-triangle-action
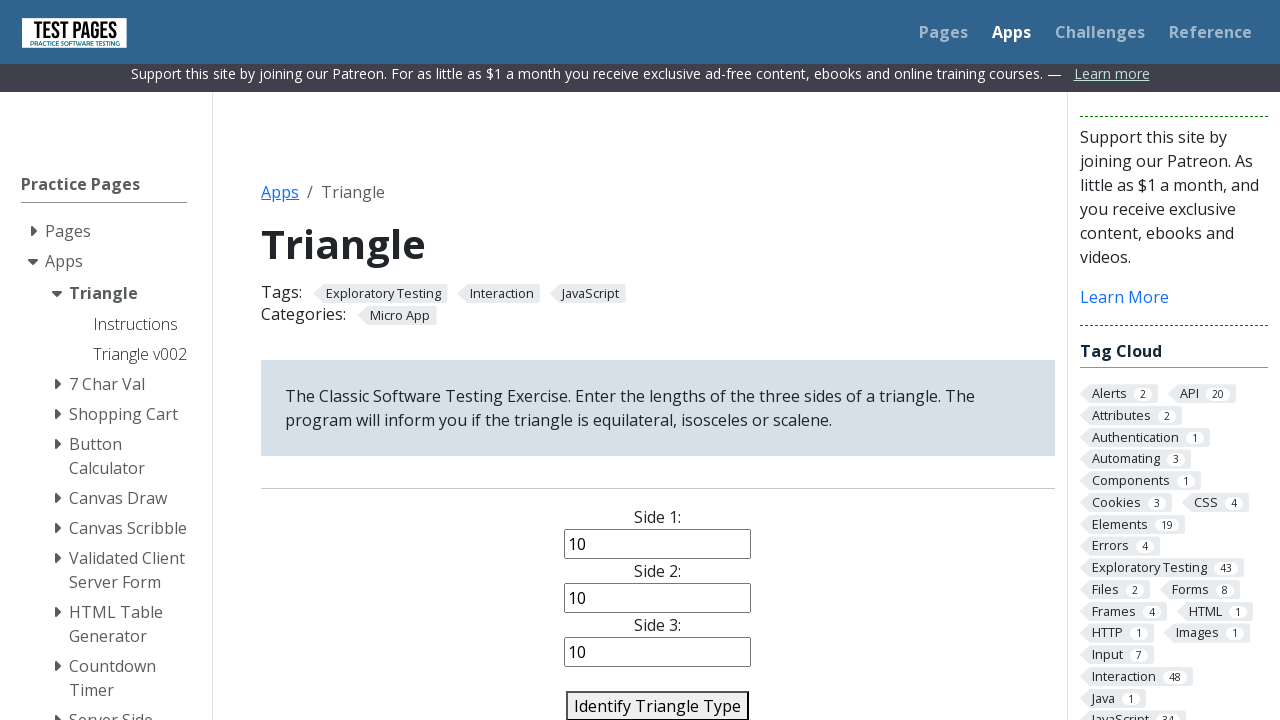

Triangle type result appeared
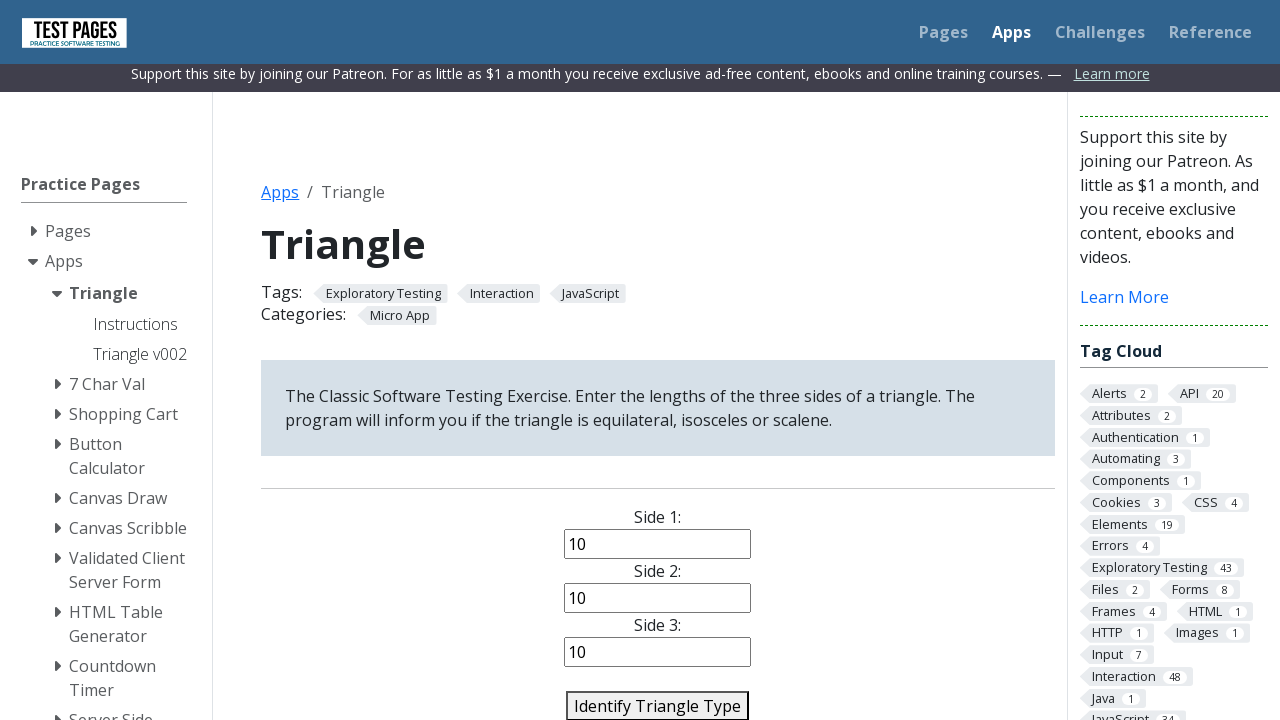

Reloaded page to prepare for next triangle test
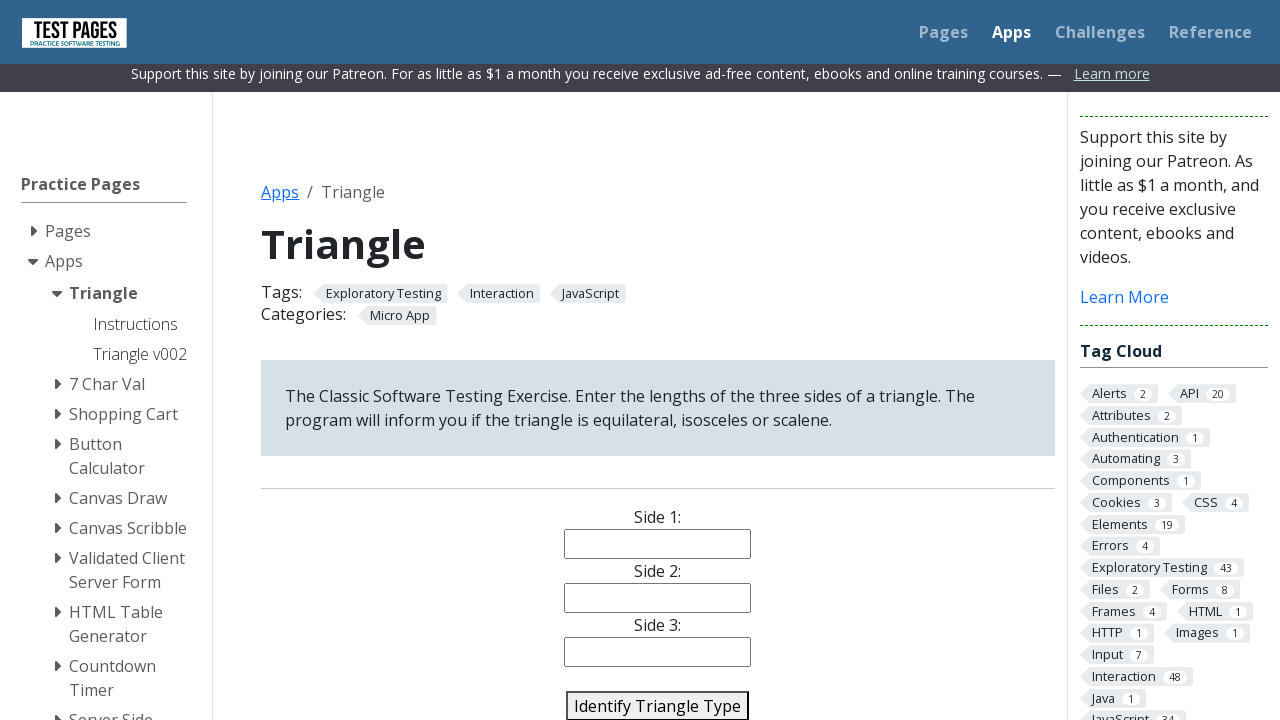

Cleared side1 input field on #side1
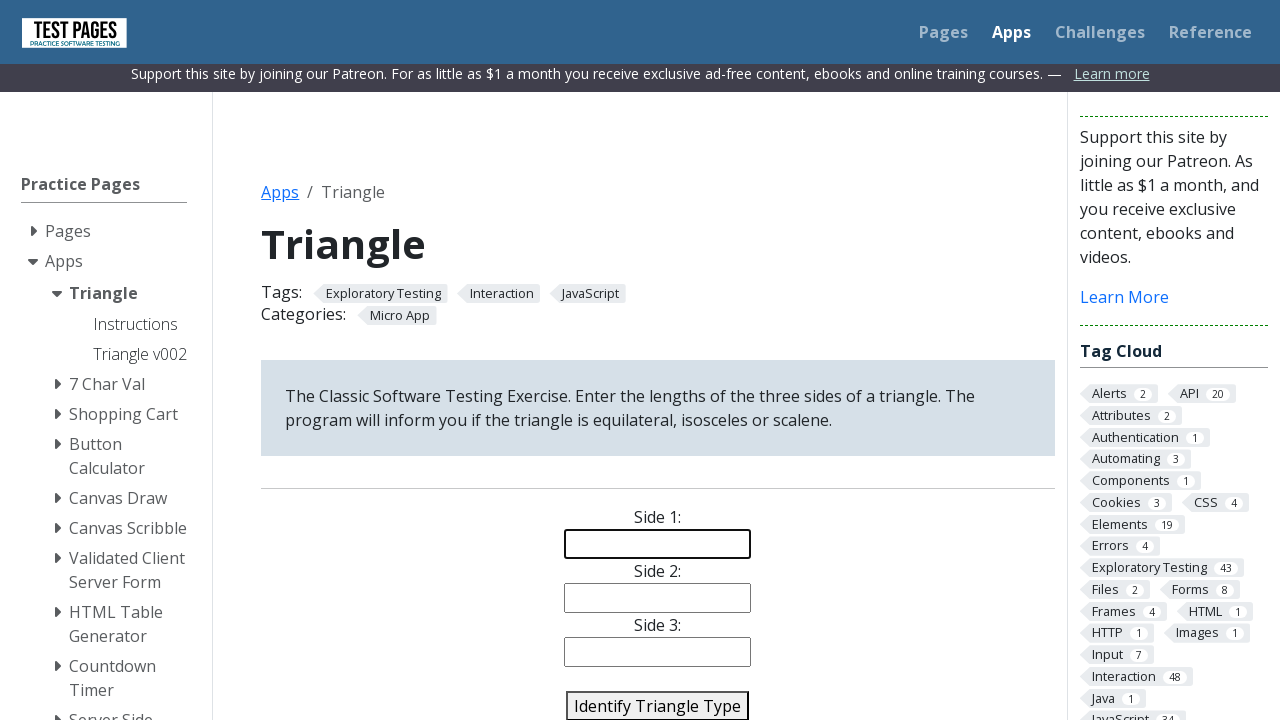

Filled side1 with value 10 on #side1
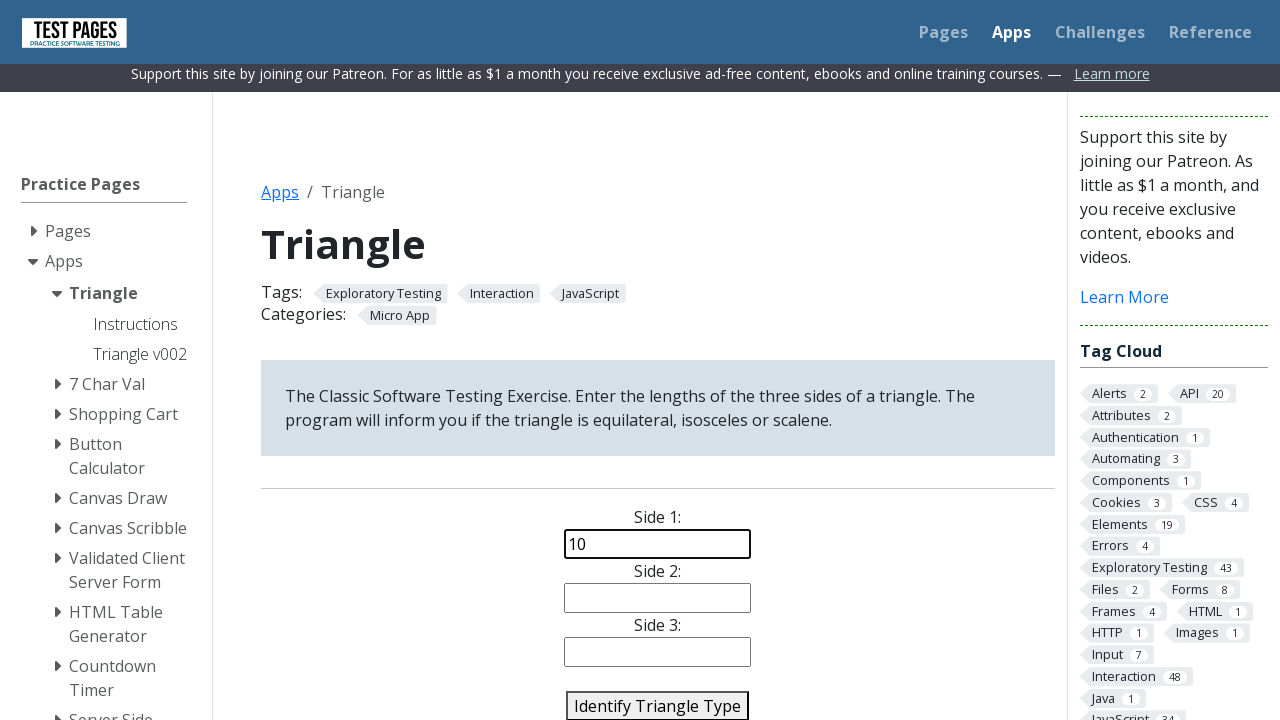

Cleared side2 input field on #side2
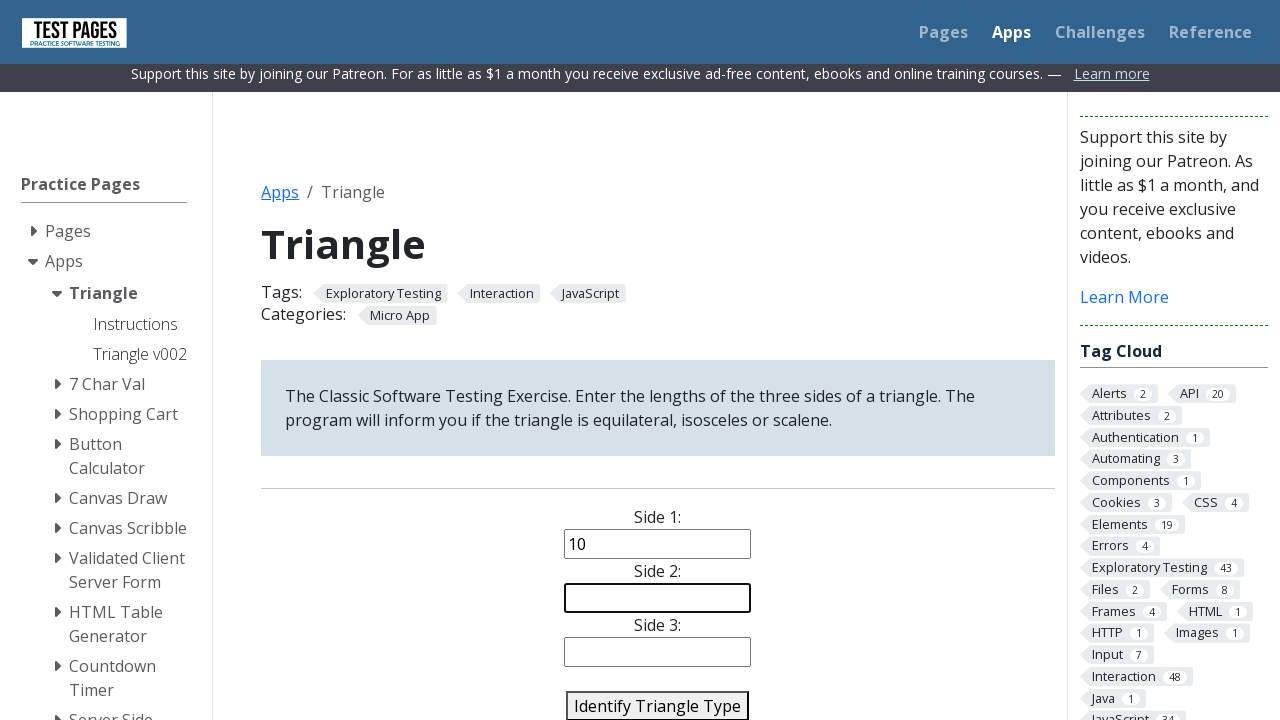

Filled side2 with value 10 on #side2
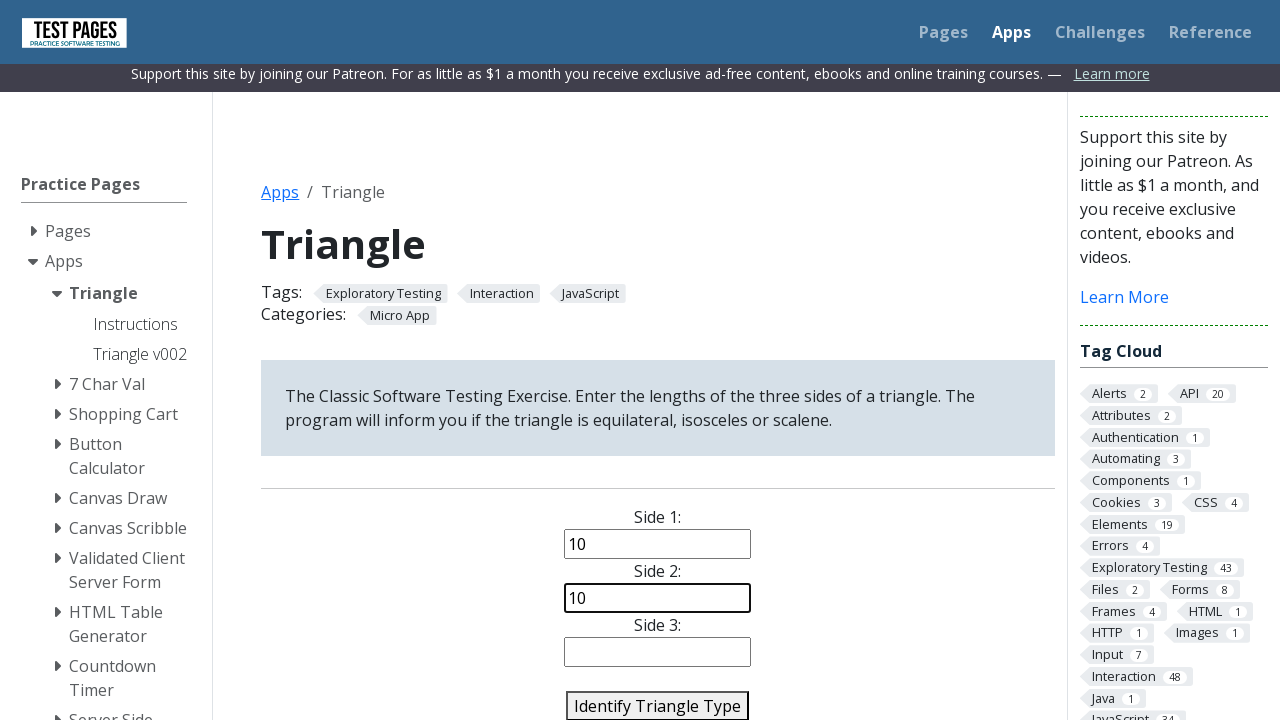

Cleared side3 input field on #side3
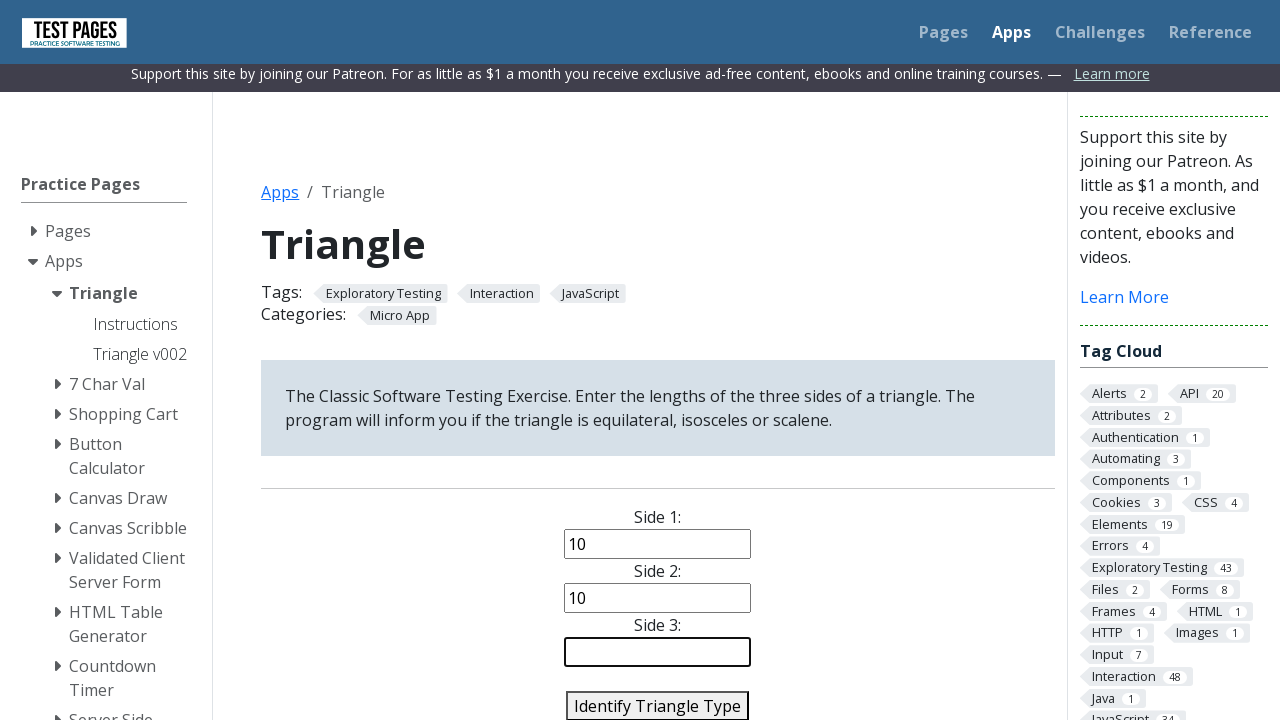

Filled side3 with value 5 on #side3
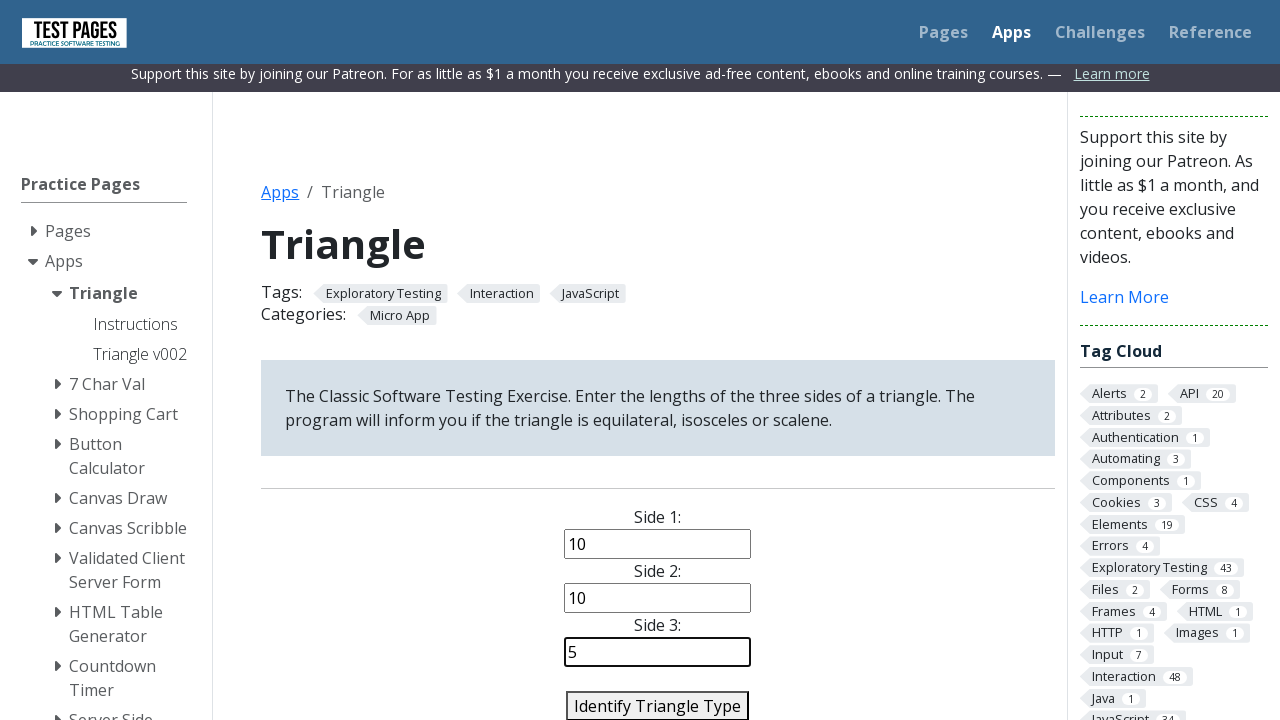

Clicked identify button for triangle with sides 10, 10, 5 at (658, 705) on #identify-triangle-action
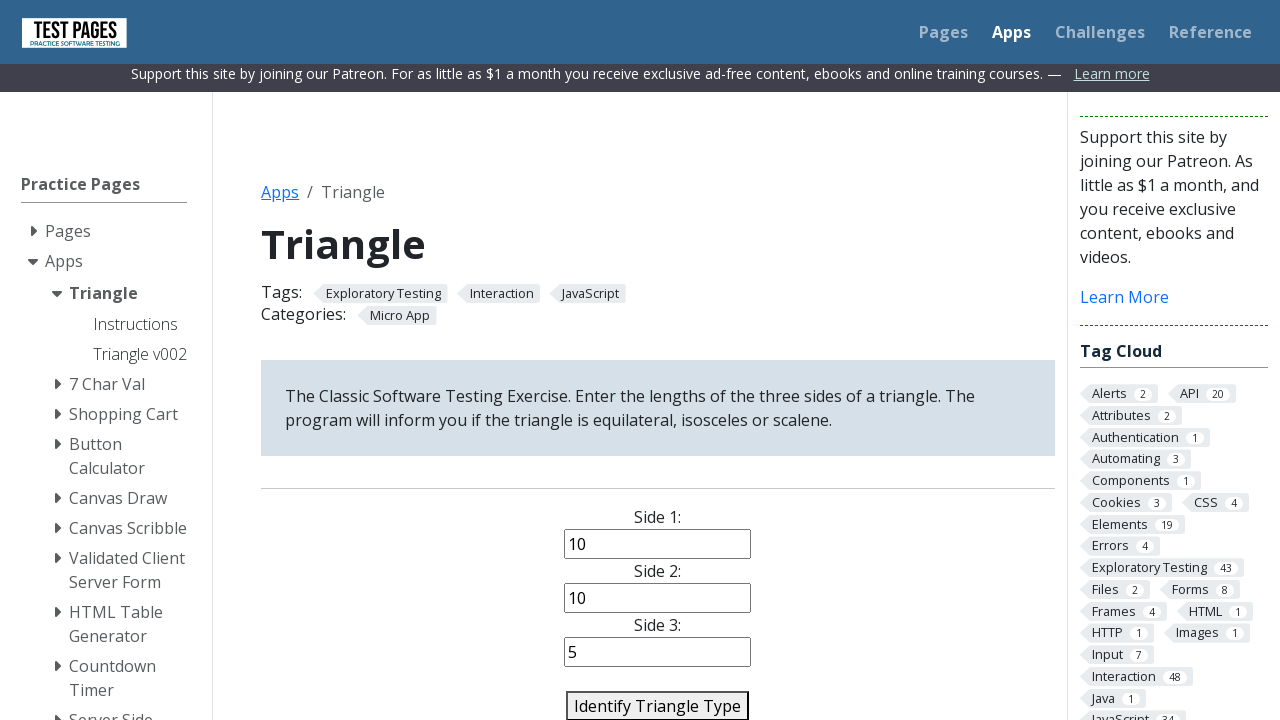

Triangle type result appeared
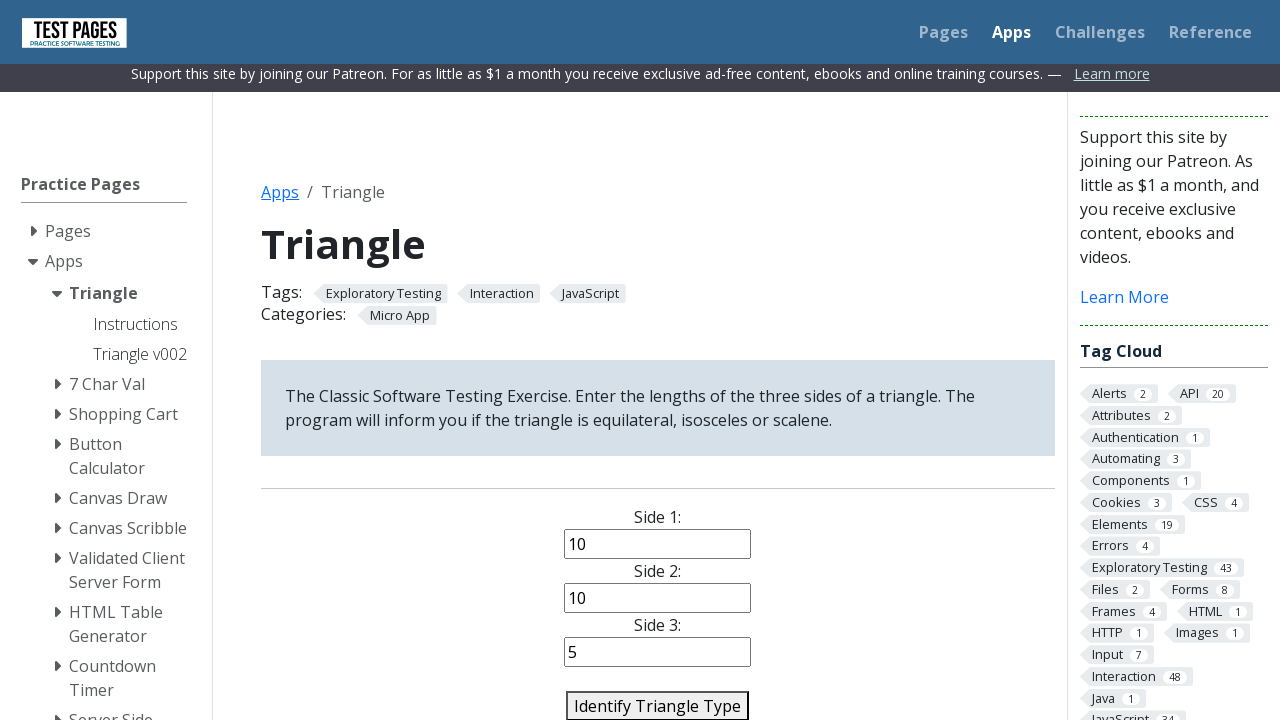

Reloaded page to prepare for next triangle test
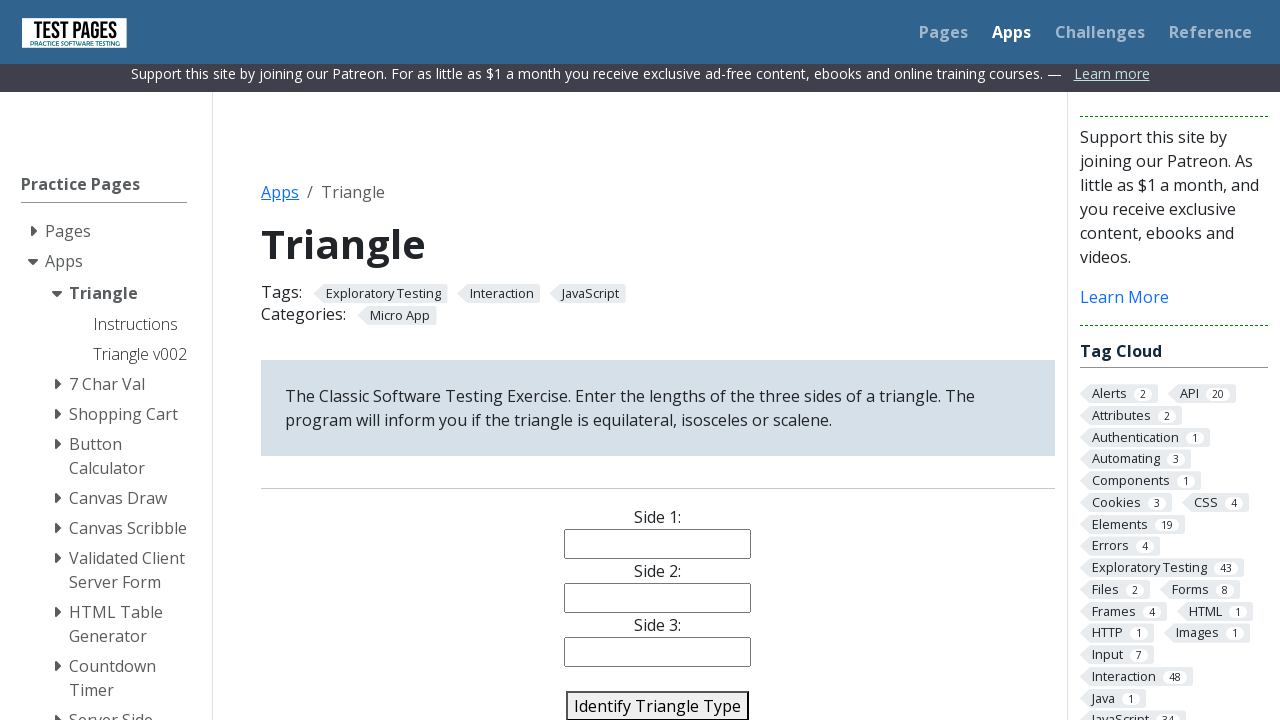

Cleared side1 input field on #side1
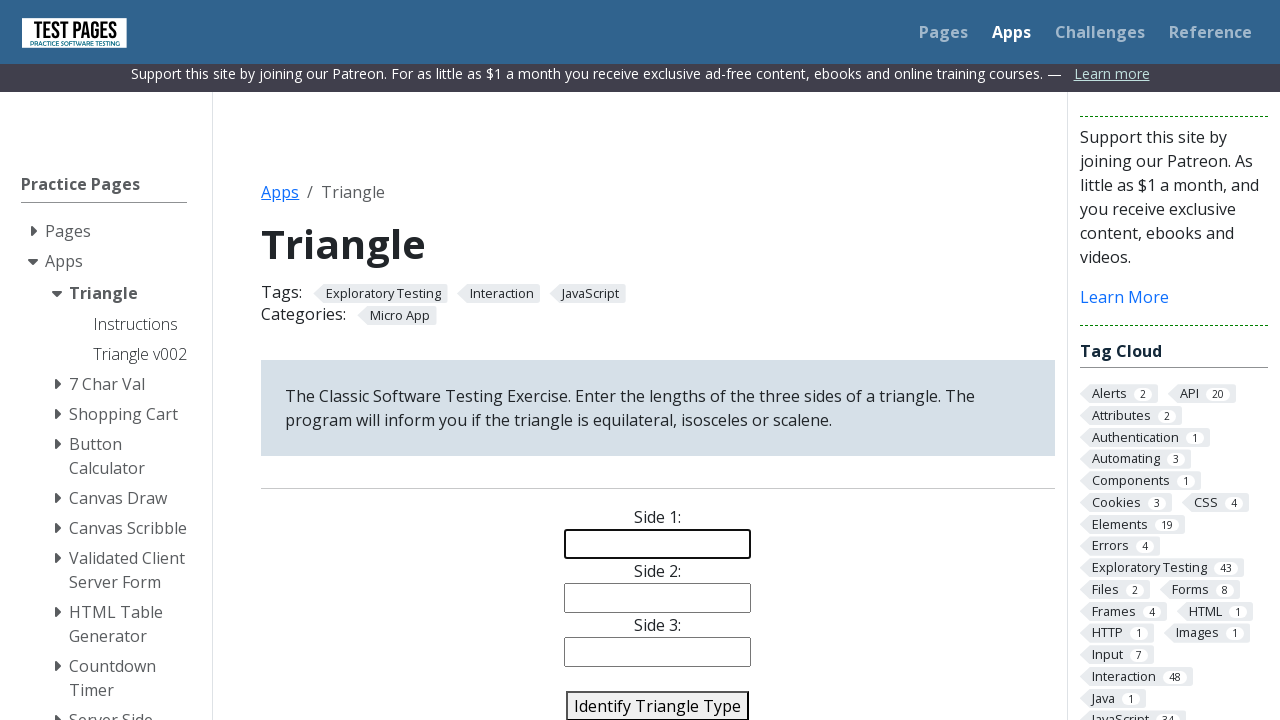

Filled side1 with value 10 on #side1
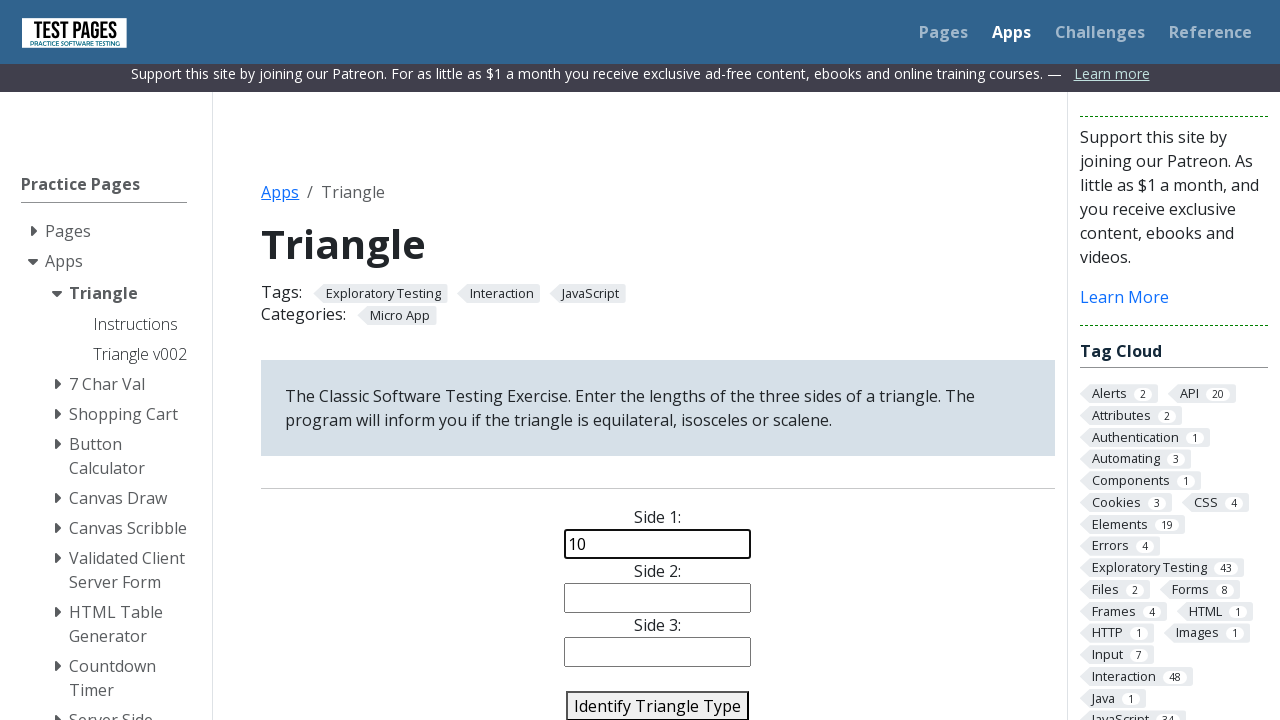

Cleared side2 input field on #side2
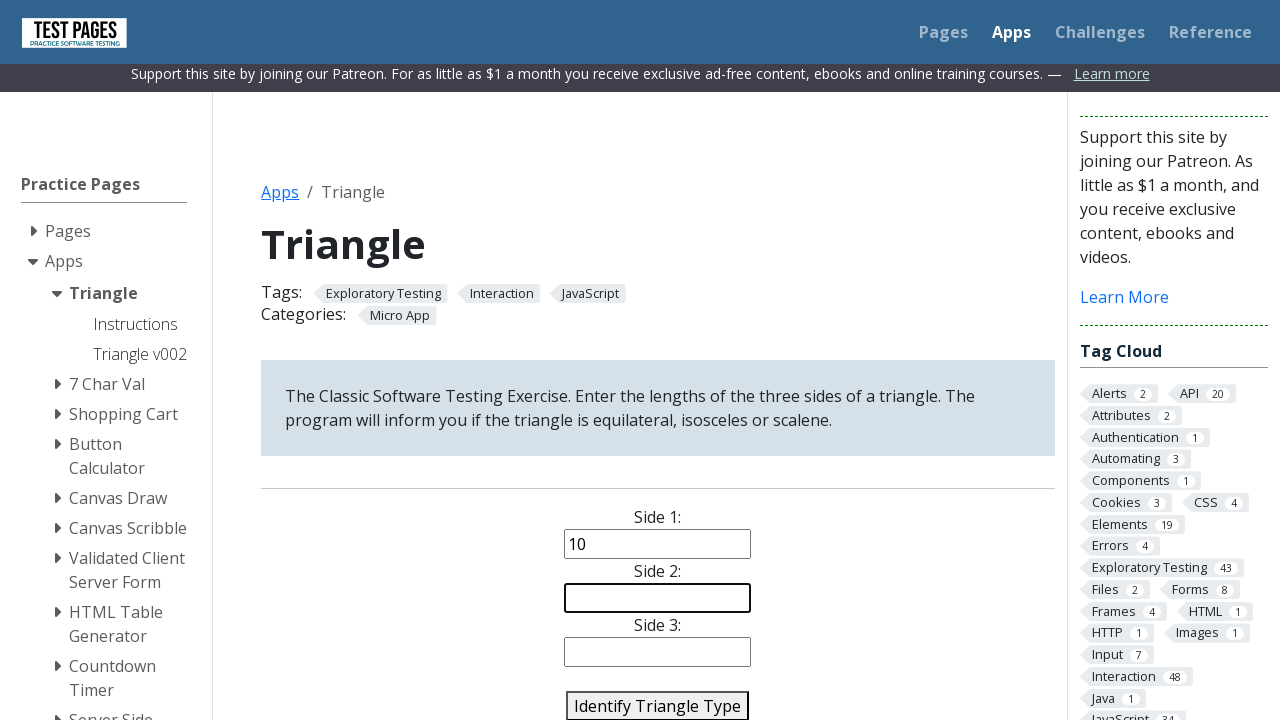

Filled side2 with value 11 on #side2
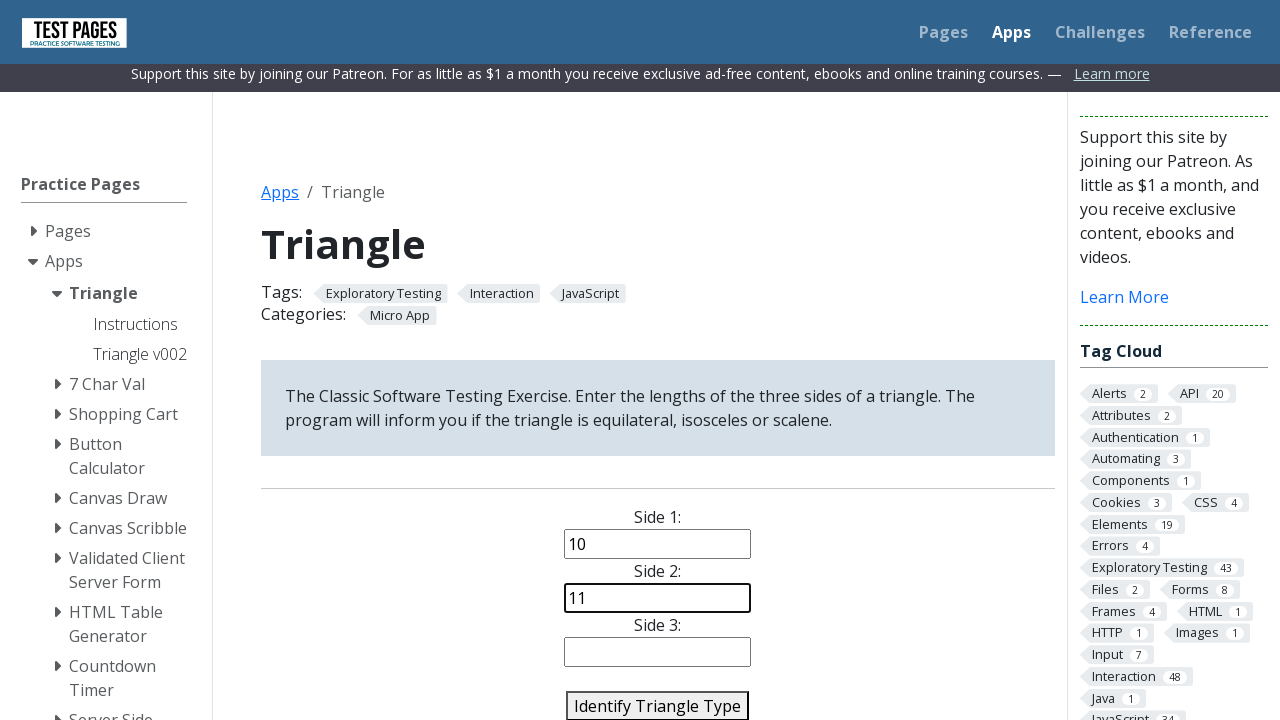

Cleared side3 input field on #side3
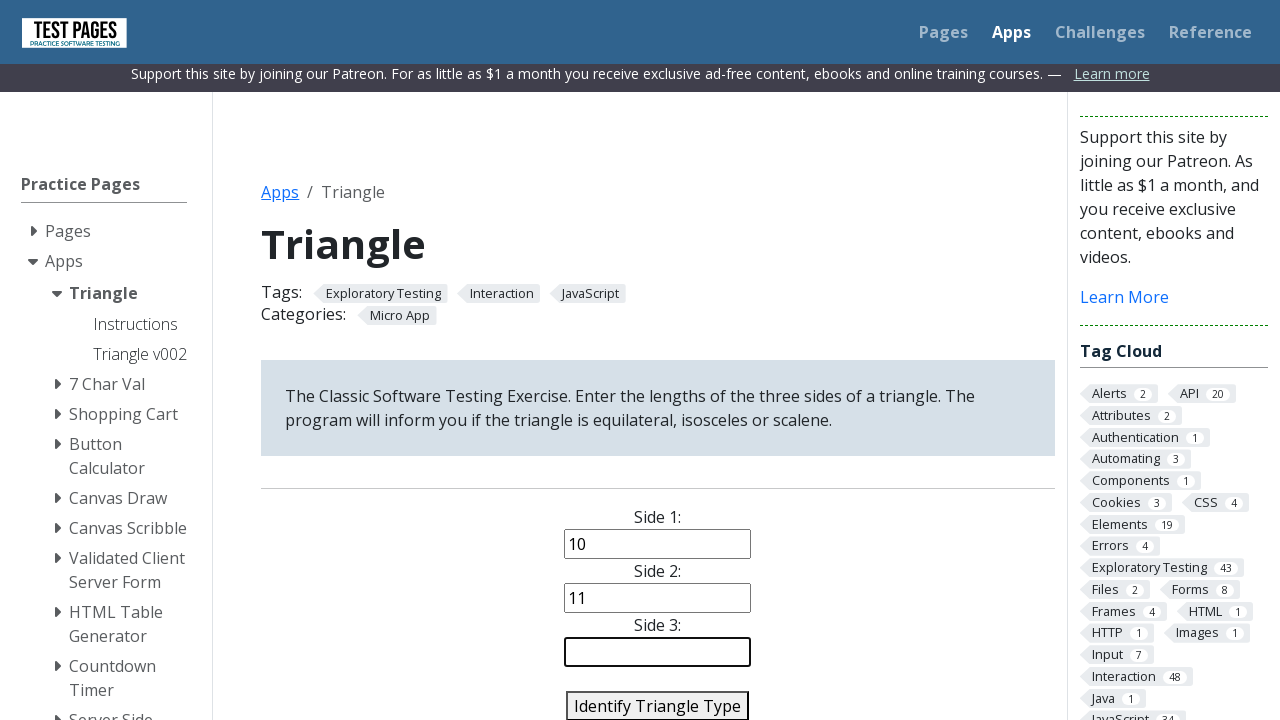

Filled side3 with value 12 on #side3
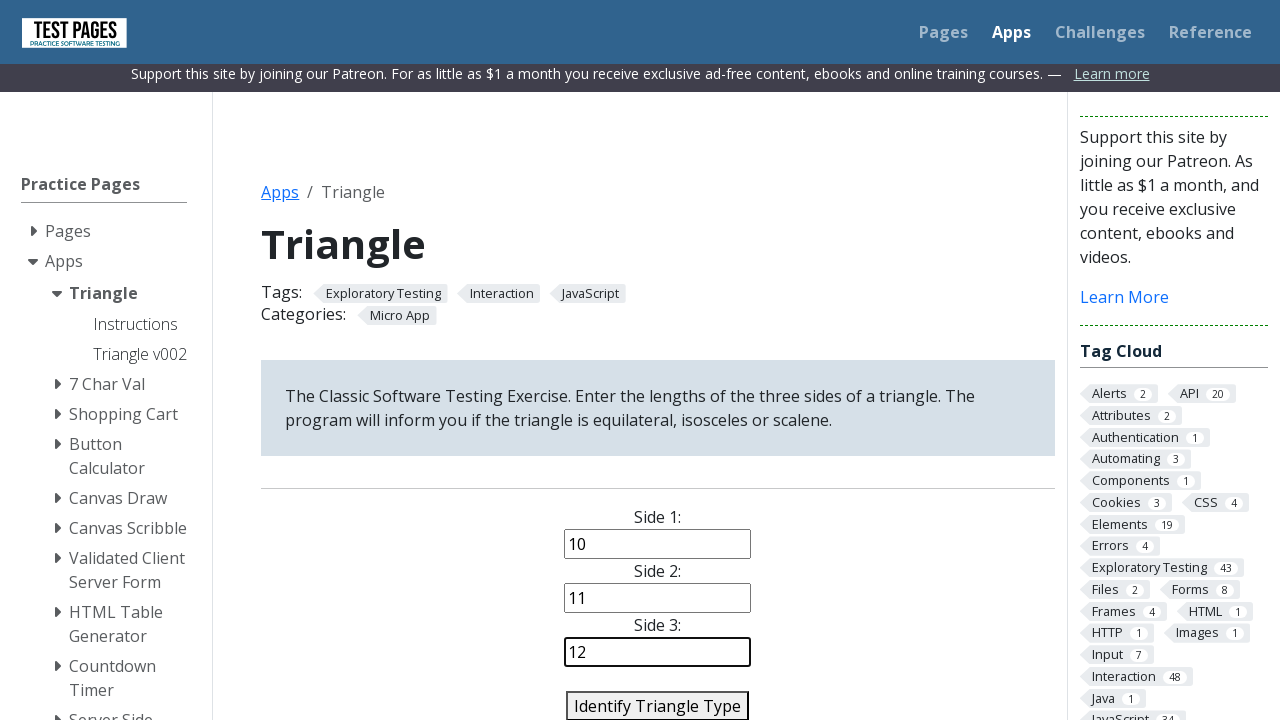

Clicked identify button for triangle with sides 10, 11, 12 at (658, 705) on #identify-triangle-action
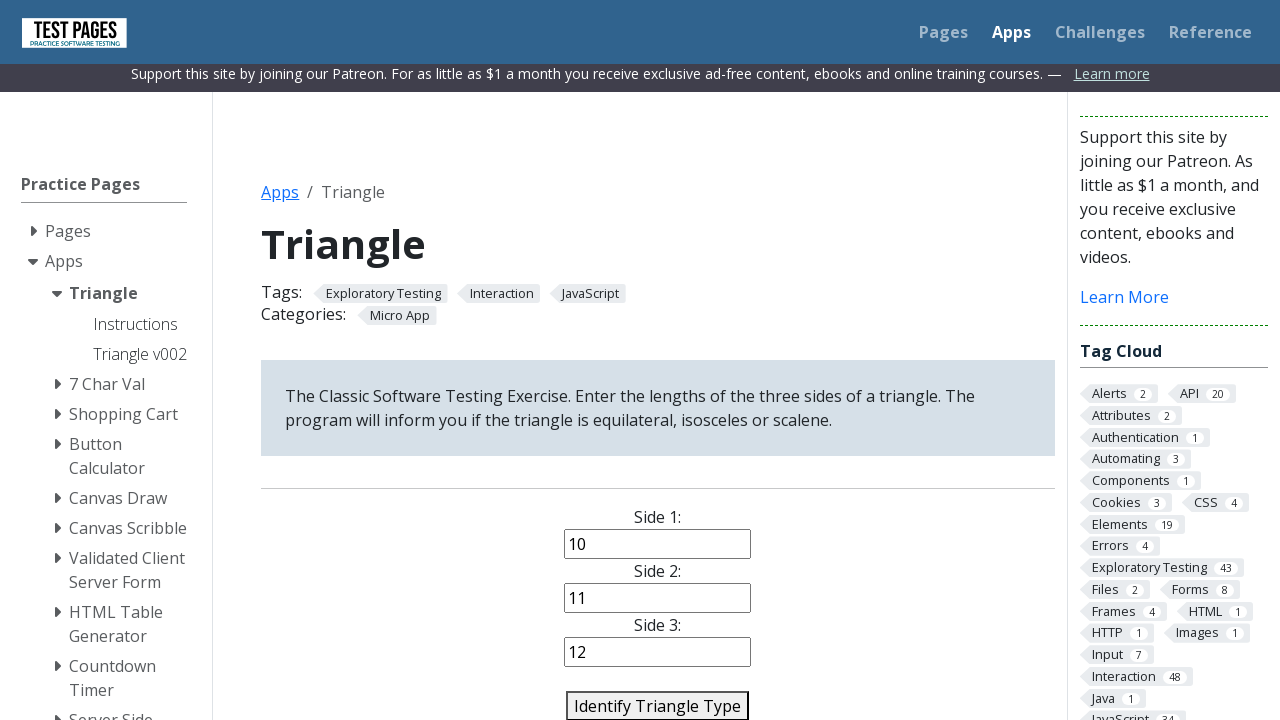

Triangle type result appeared
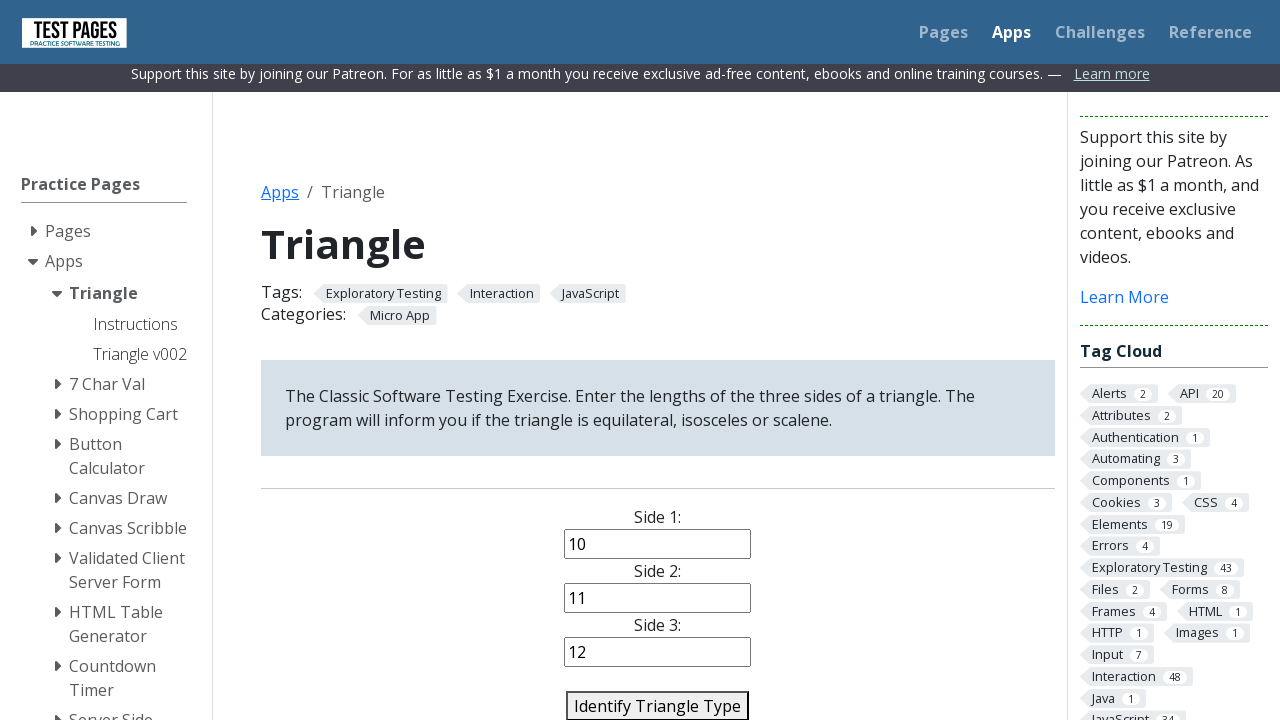

Reloaded page to prepare for next triangle test
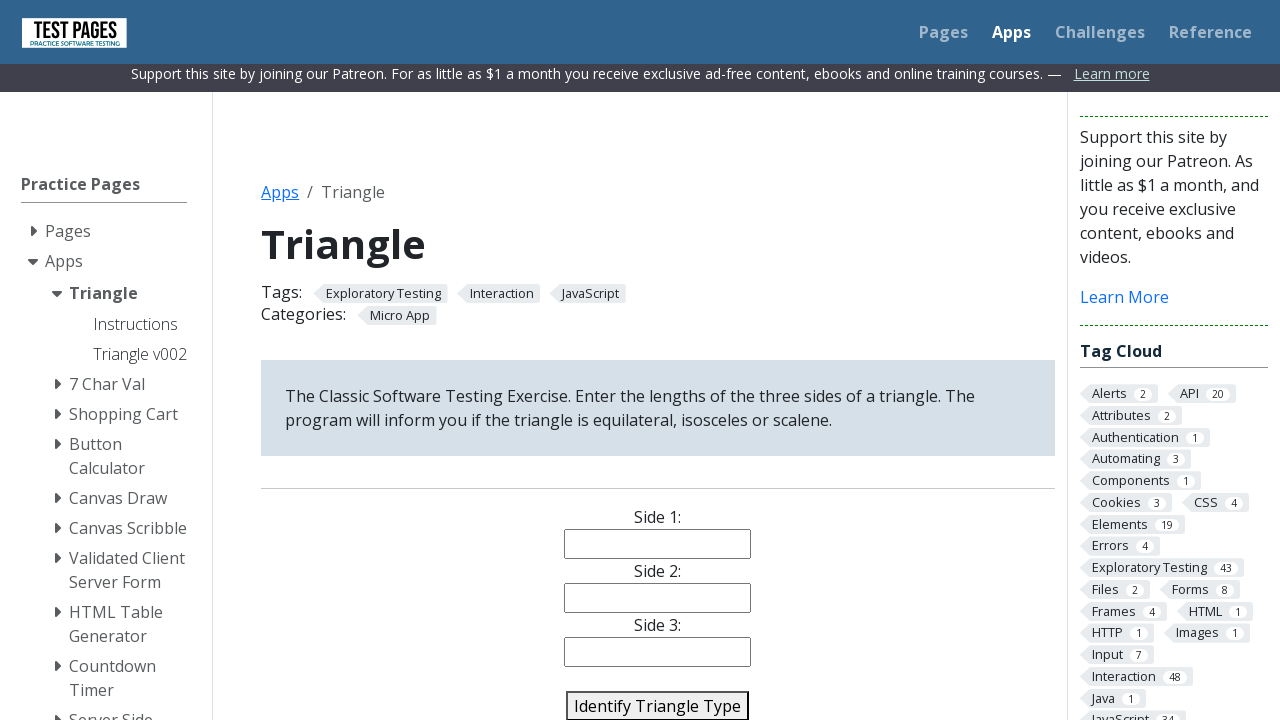

Cleared side1 input field on #side1
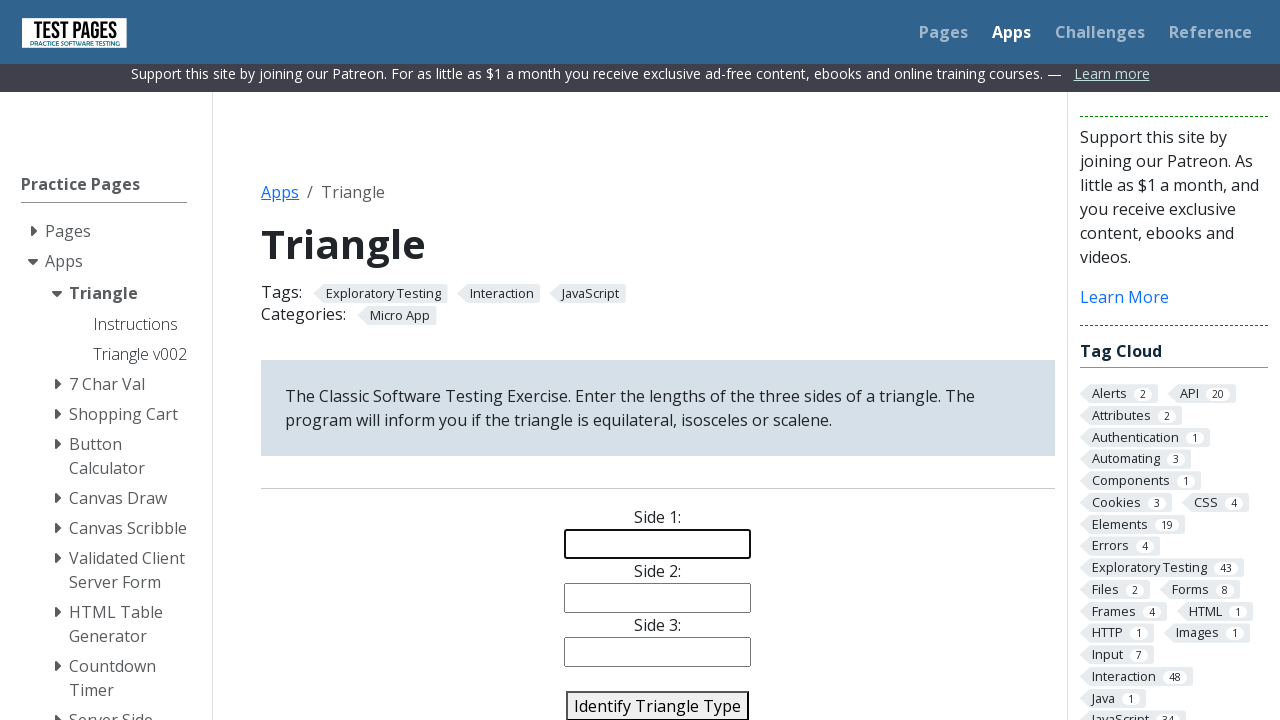

Filled side1 with value 10 on #side1
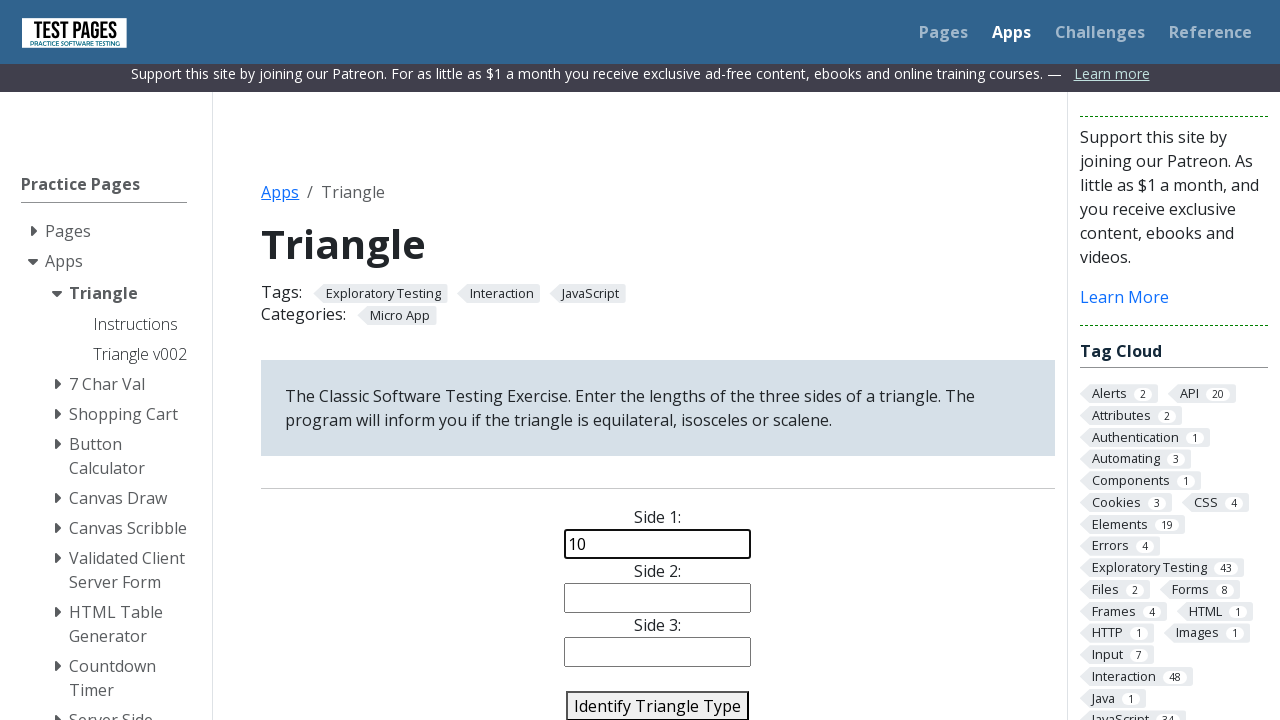

Cleared side2 input field on #side2
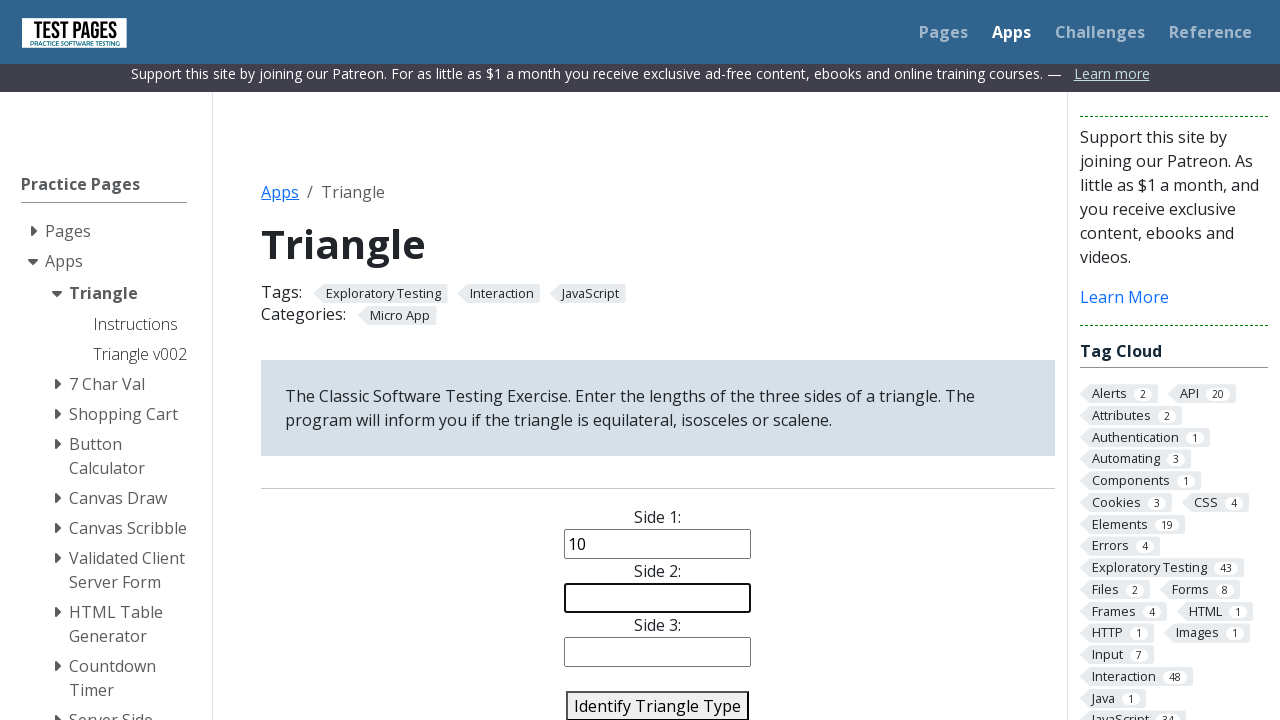

Filled side2 with value 10 on #side2
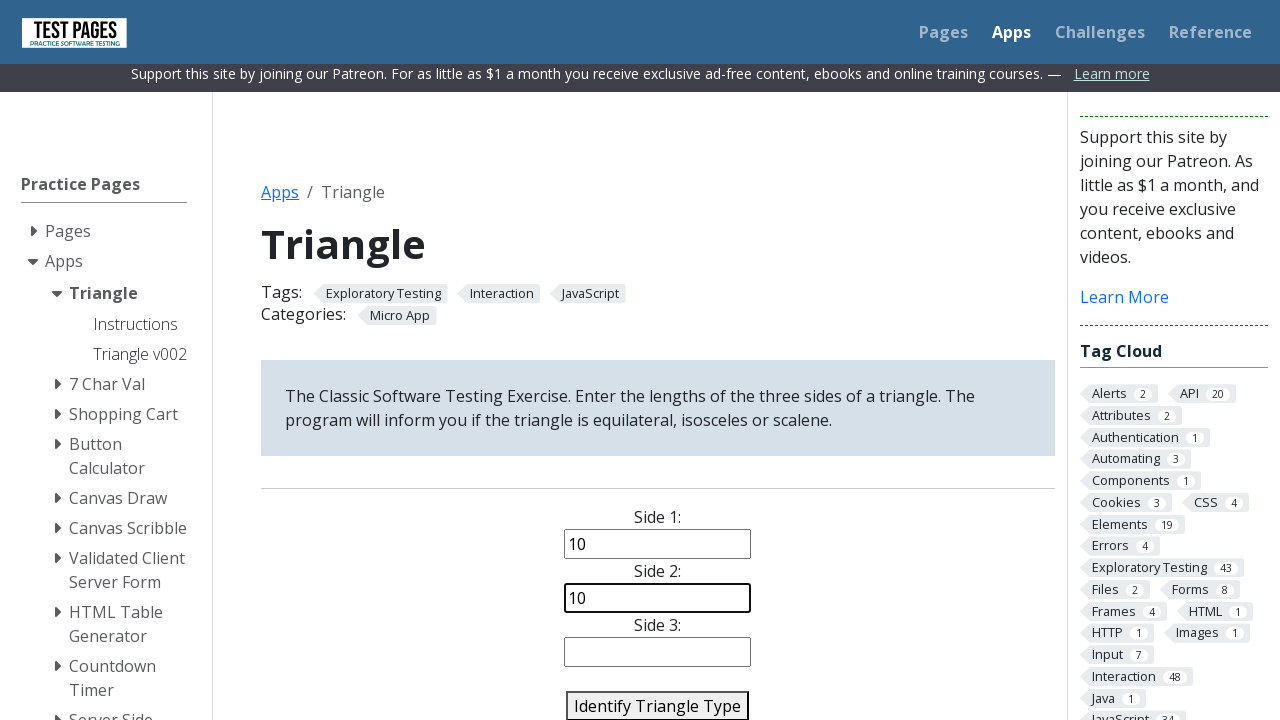

Cleared side3 input field on #side3
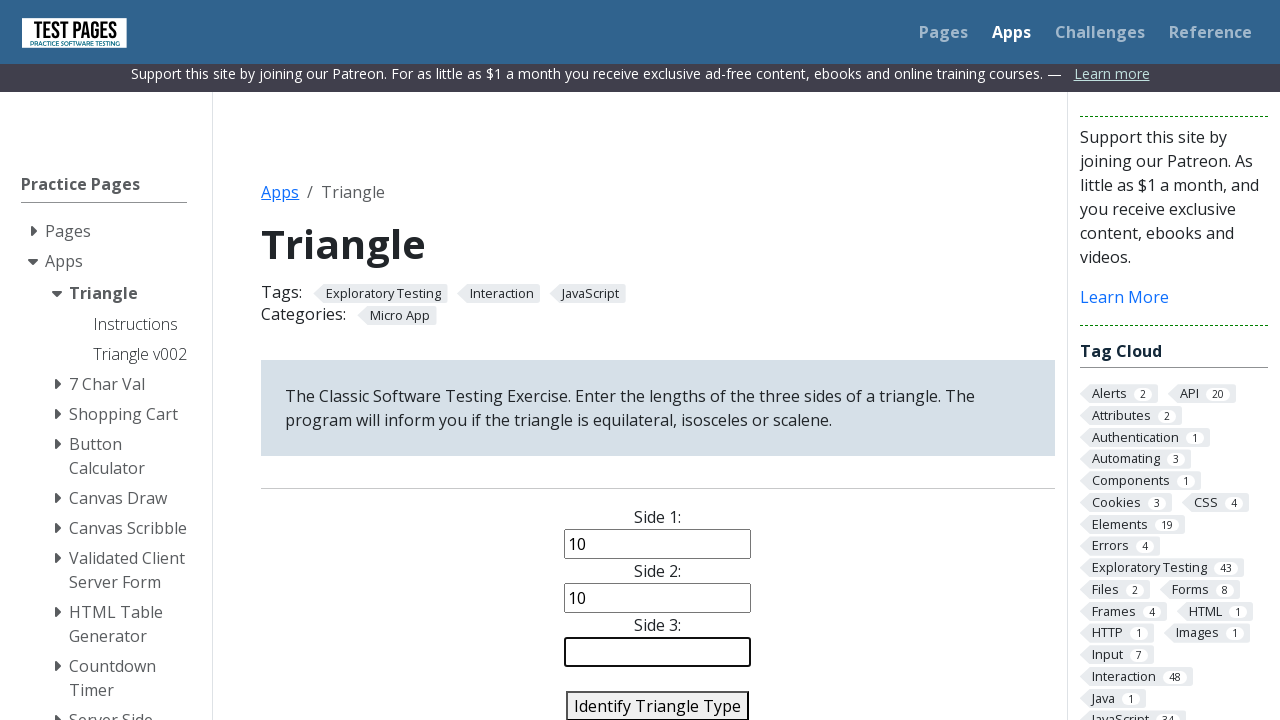

Filled side3 with value 20 on #side3
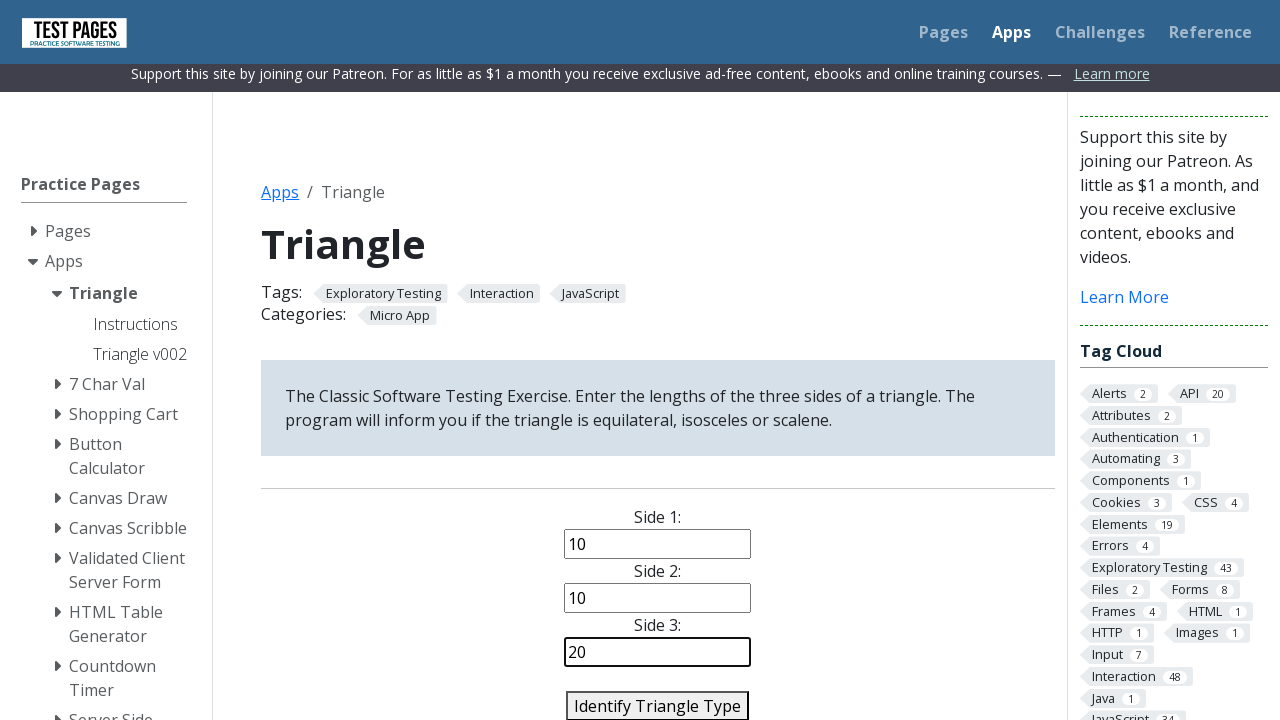

Clicked identify button for triangle with sides 10, 10, 20 at (658, 705) on #identify-triangle-action
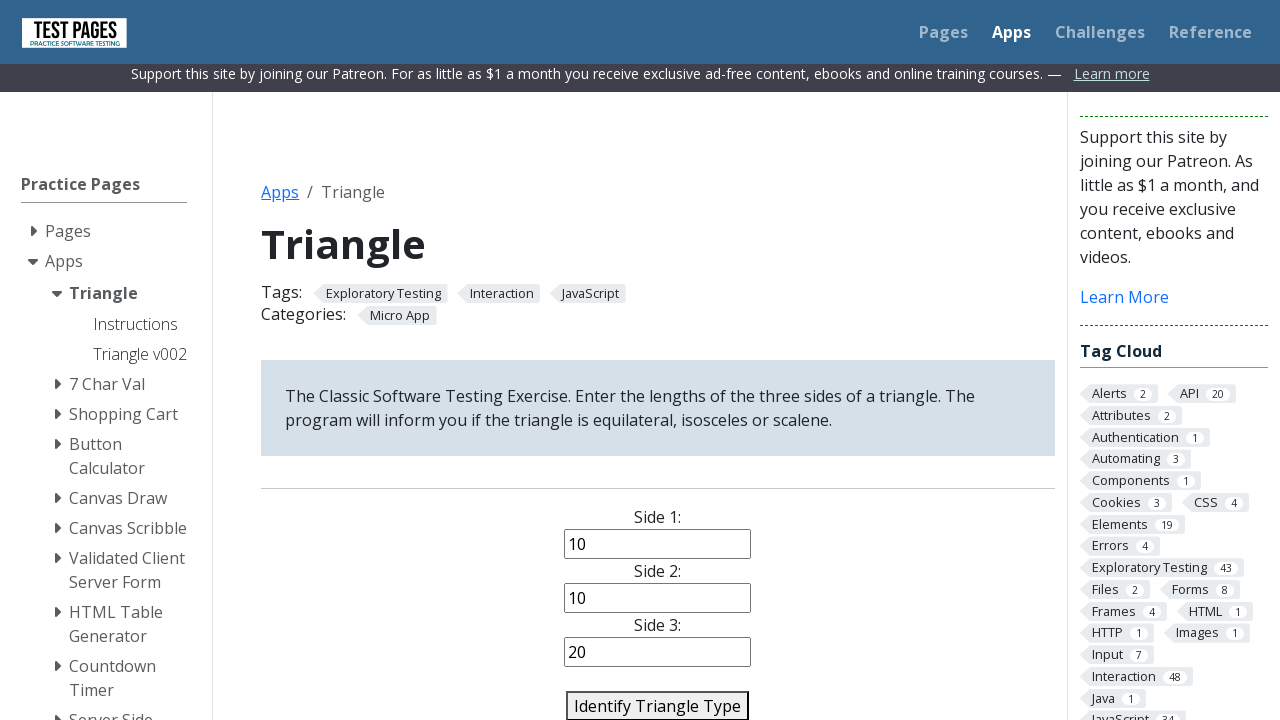

Triangle type result appeared
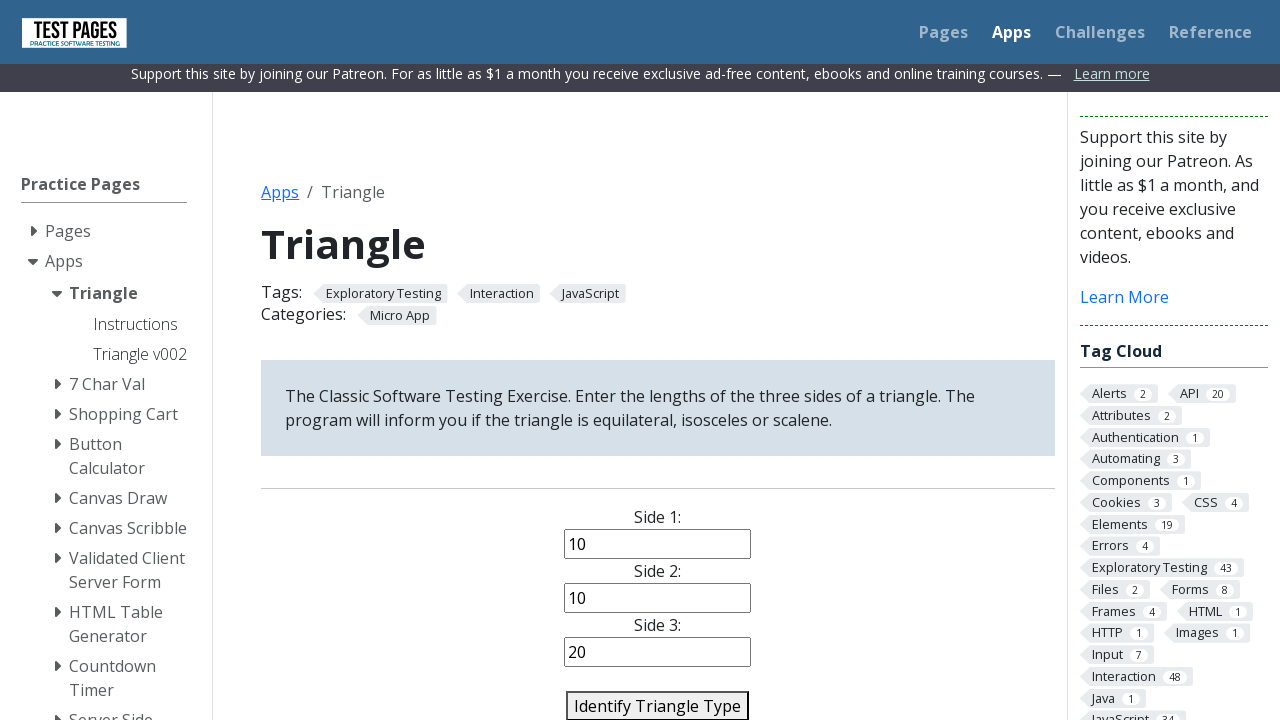

Reloaded page to prepare for next triangle test
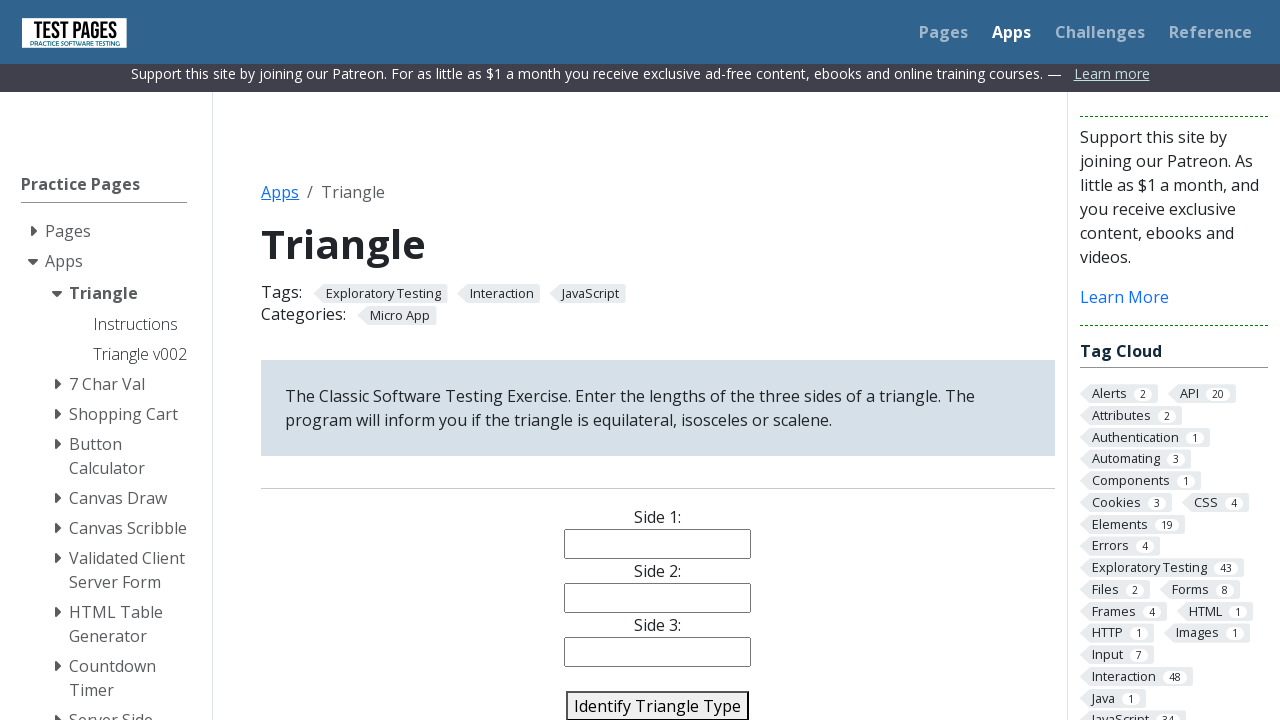

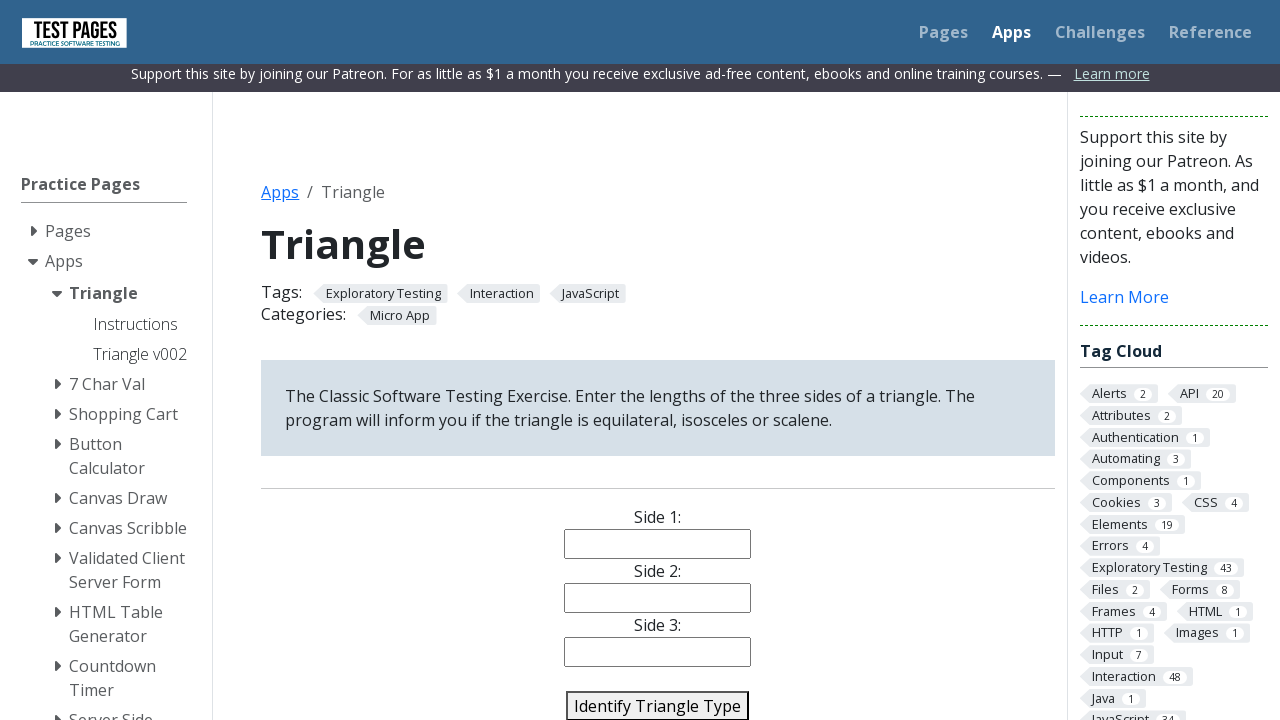